Navigates to W3Schools HTML tables page and searches for a specific name in the table data

Starting URL: https://www.w3schools.com/html/html_tables.asp

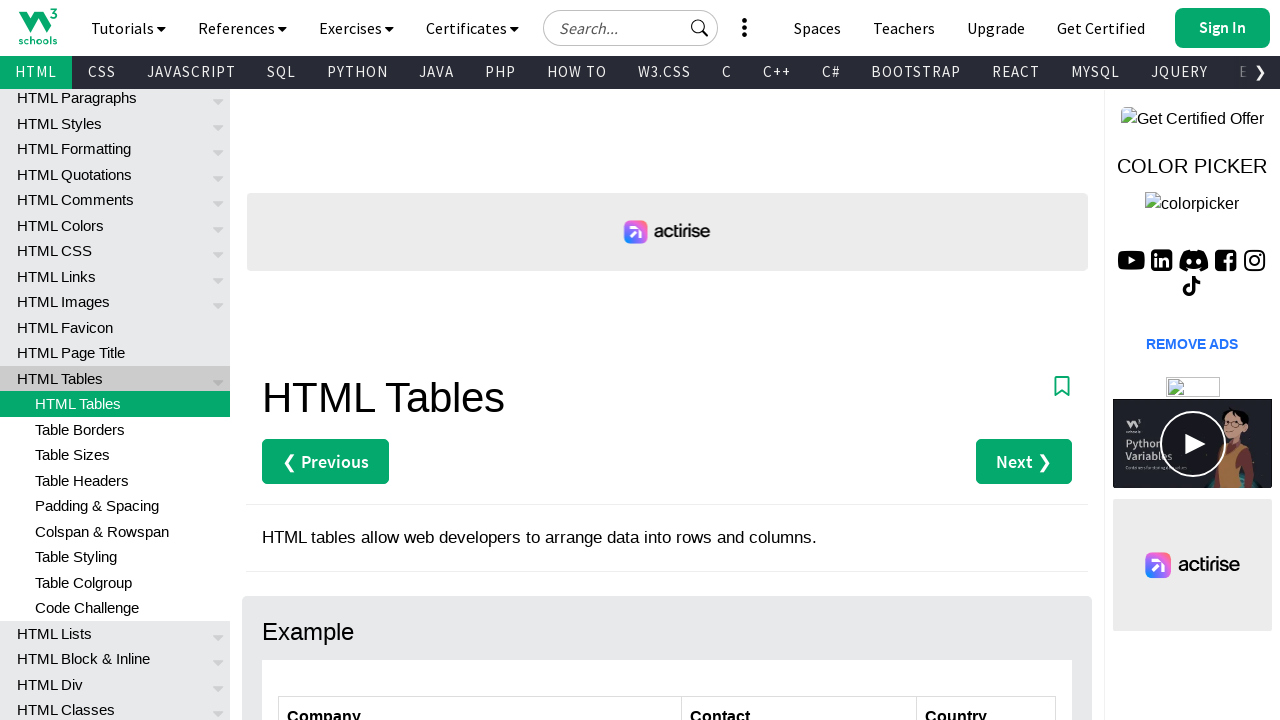

Navigated to W3Schools HTML tables page
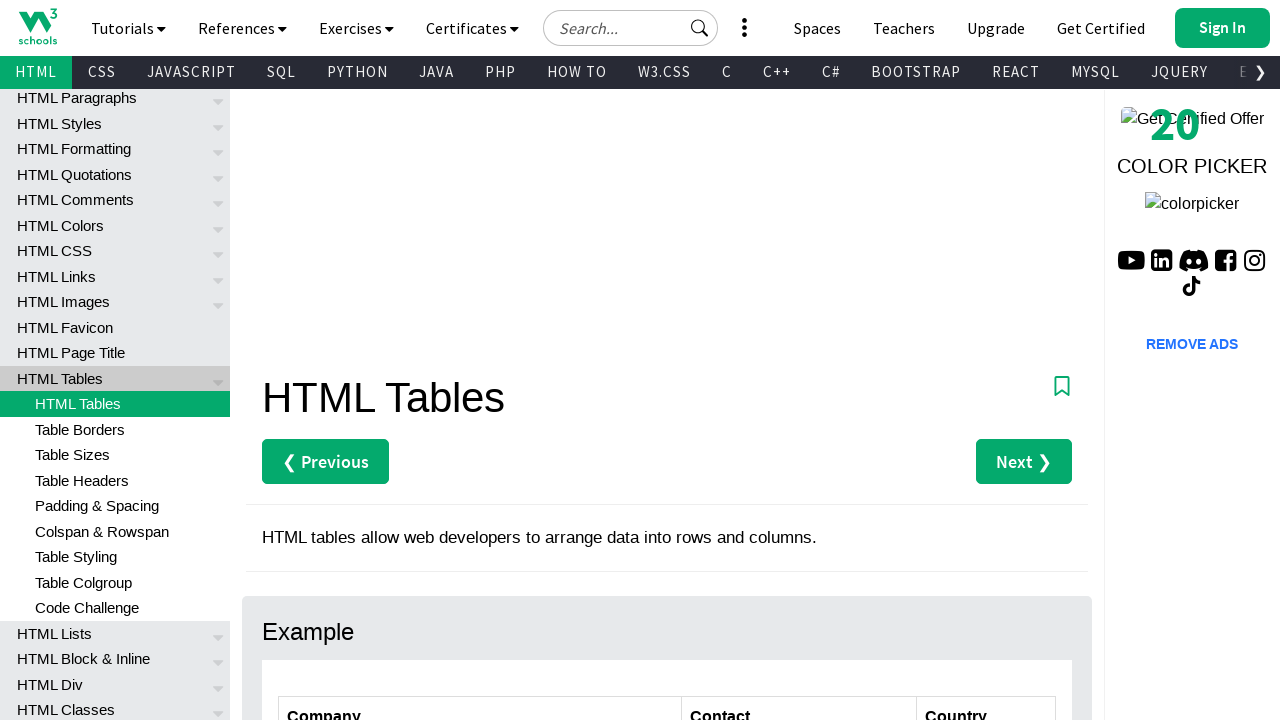

Table loaded successfully
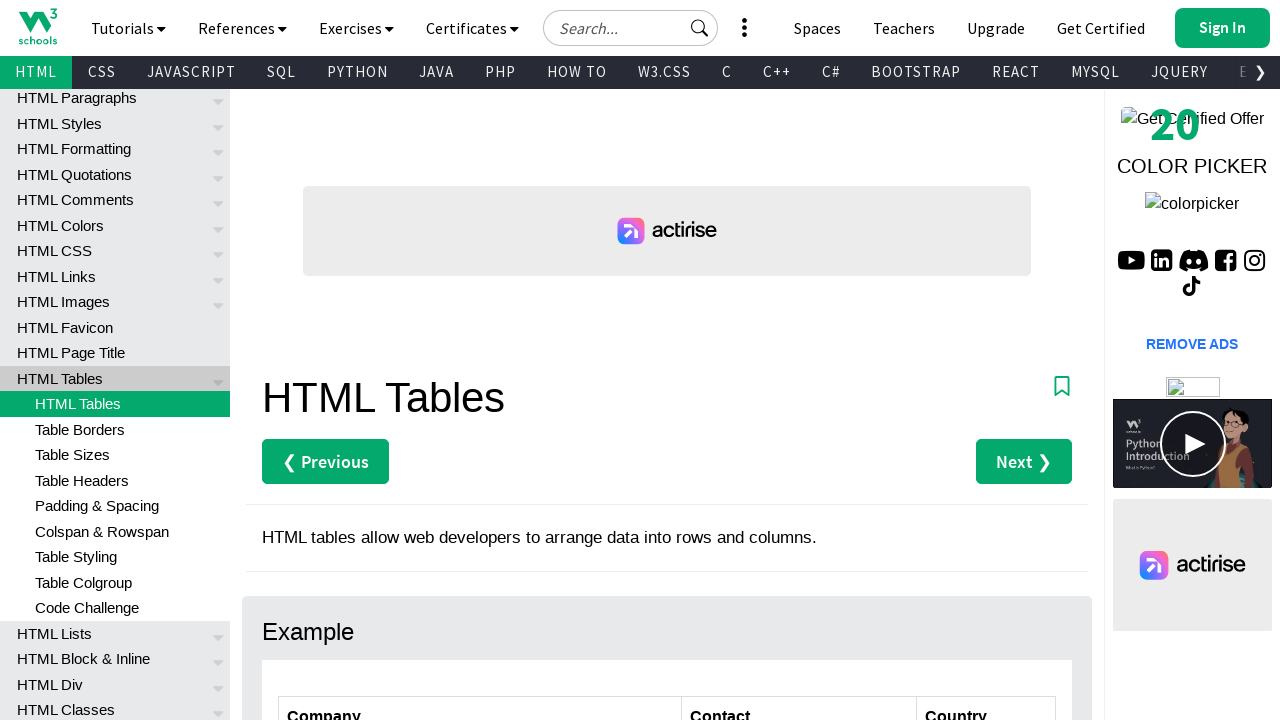

Retrieved all table cells from the HTML table
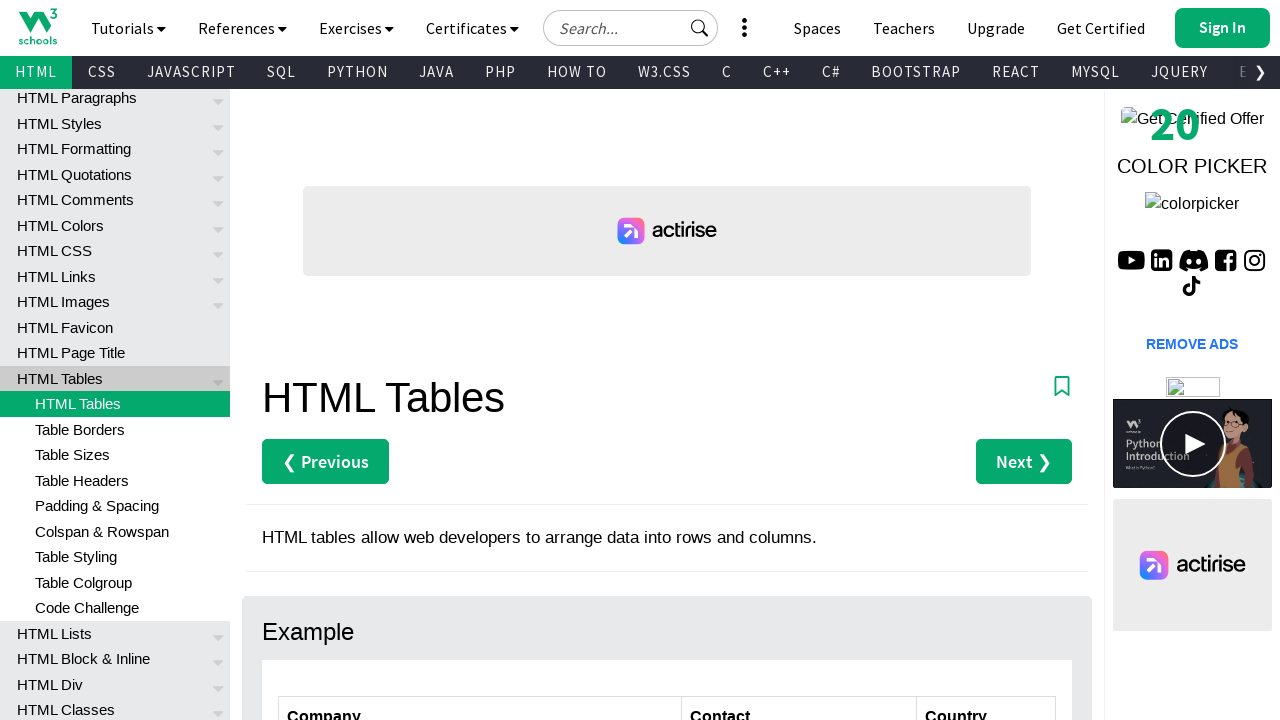

Found target name in table cell: Roland Mendel
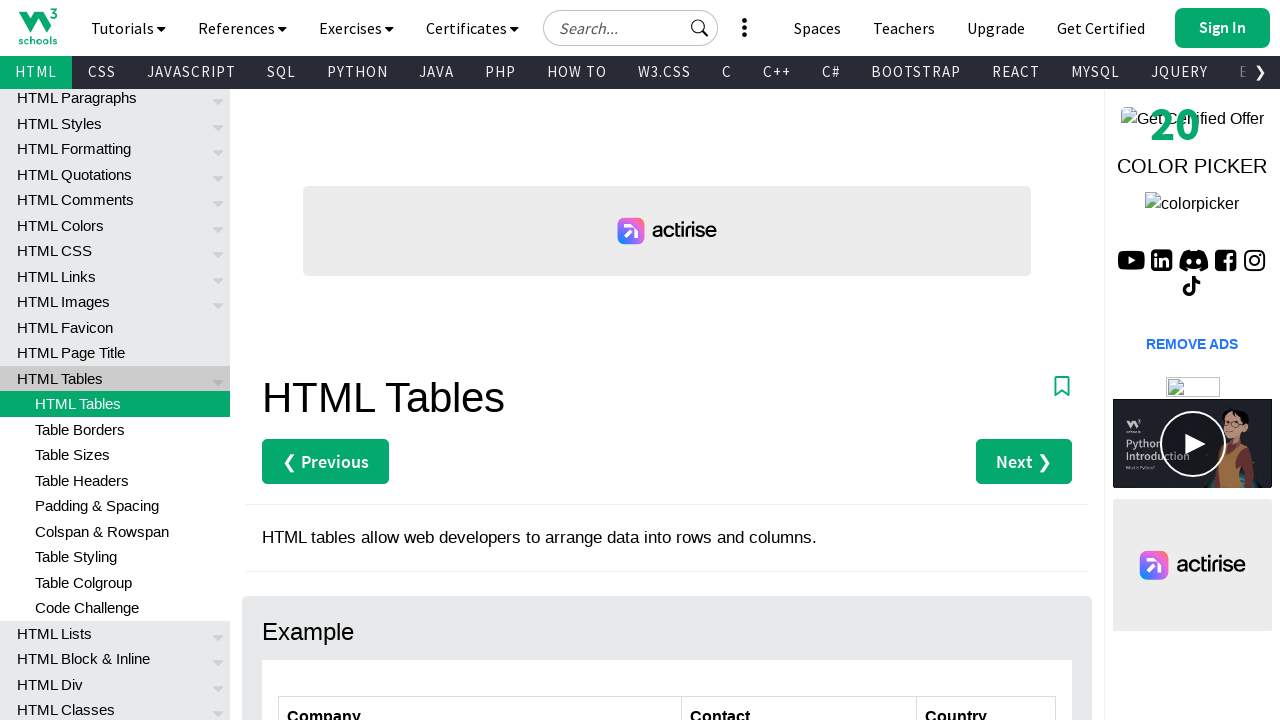

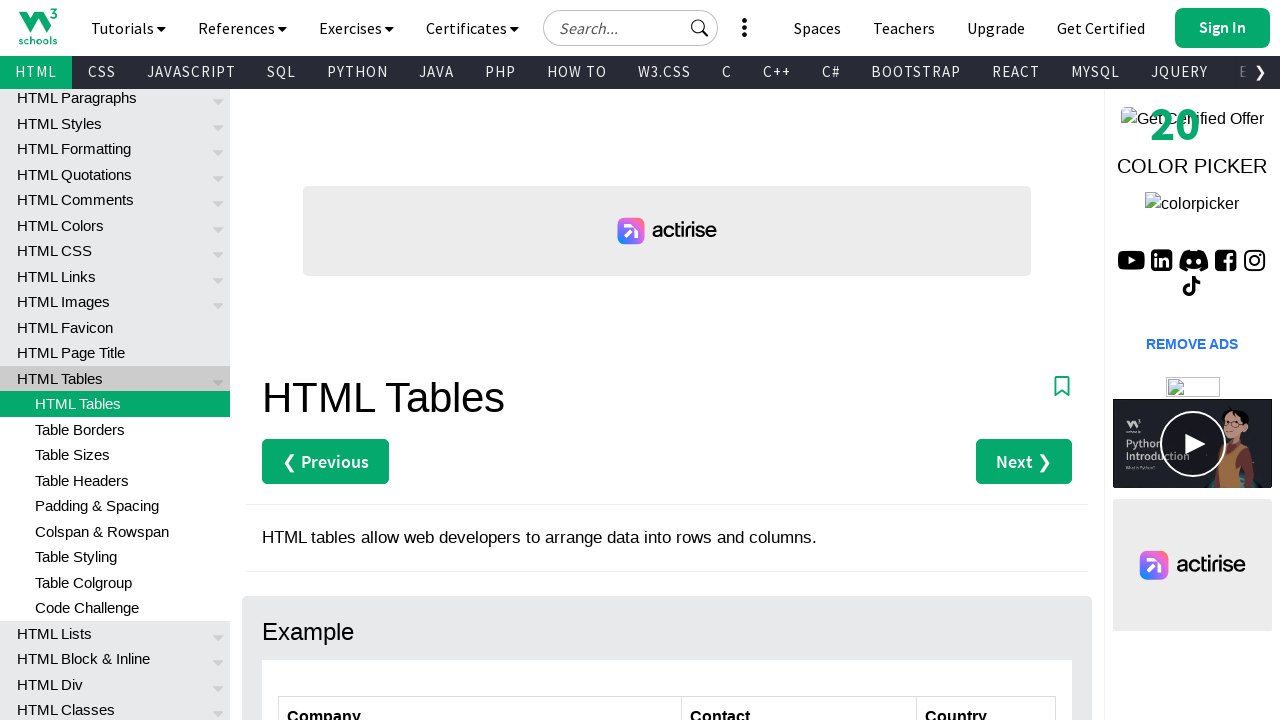